Tests the autocomplete/autosuggest dropdown functionality by typing a partial country name, selecting "India" from the suggestions, and verifying the selection.

Starting URL: https://rahulshettyacademy.com/dropdownsPractise/

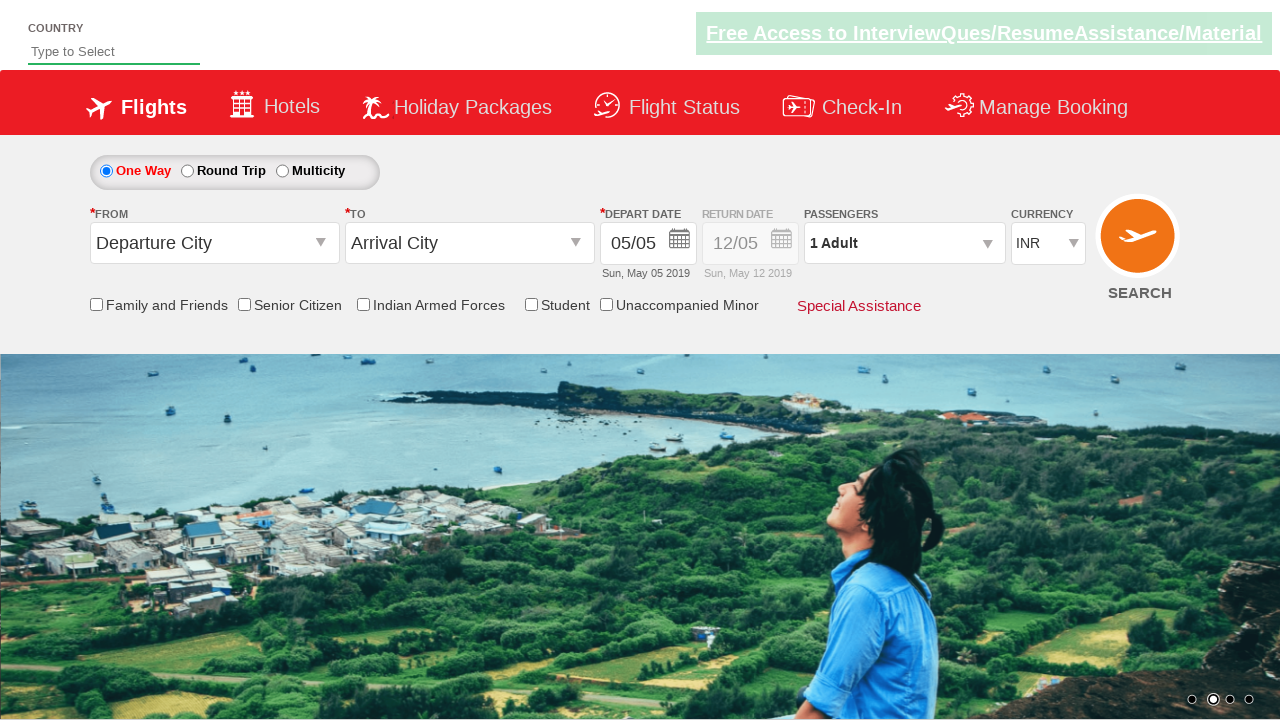

Typed 'Ind' in autosuggest field on #autosuggest
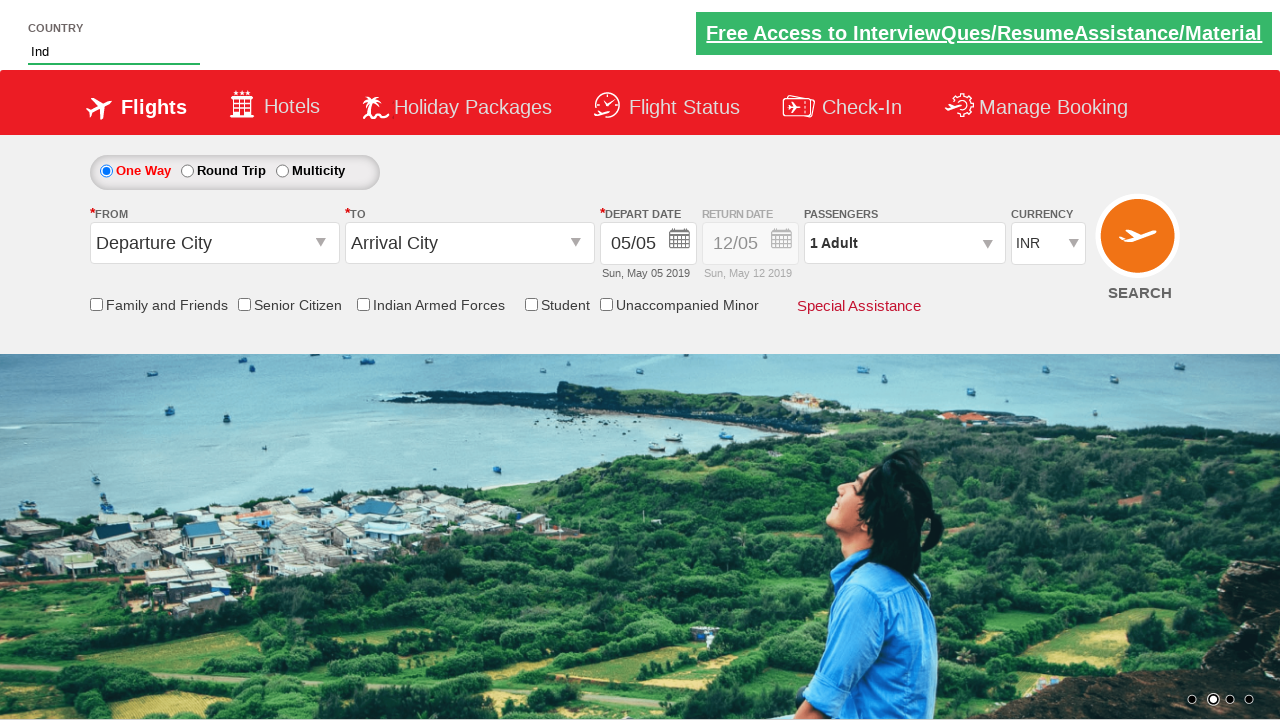

Autocomplete suggestions dropdown appeared
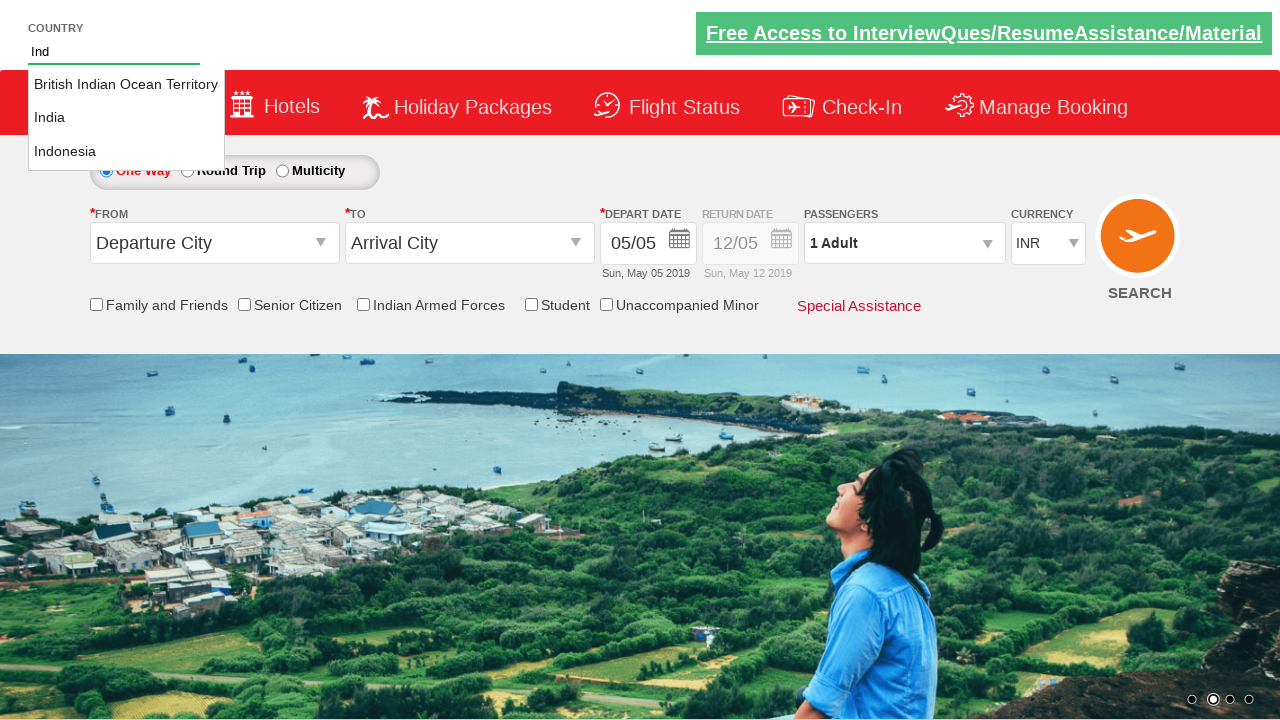

Located all country suggestion items
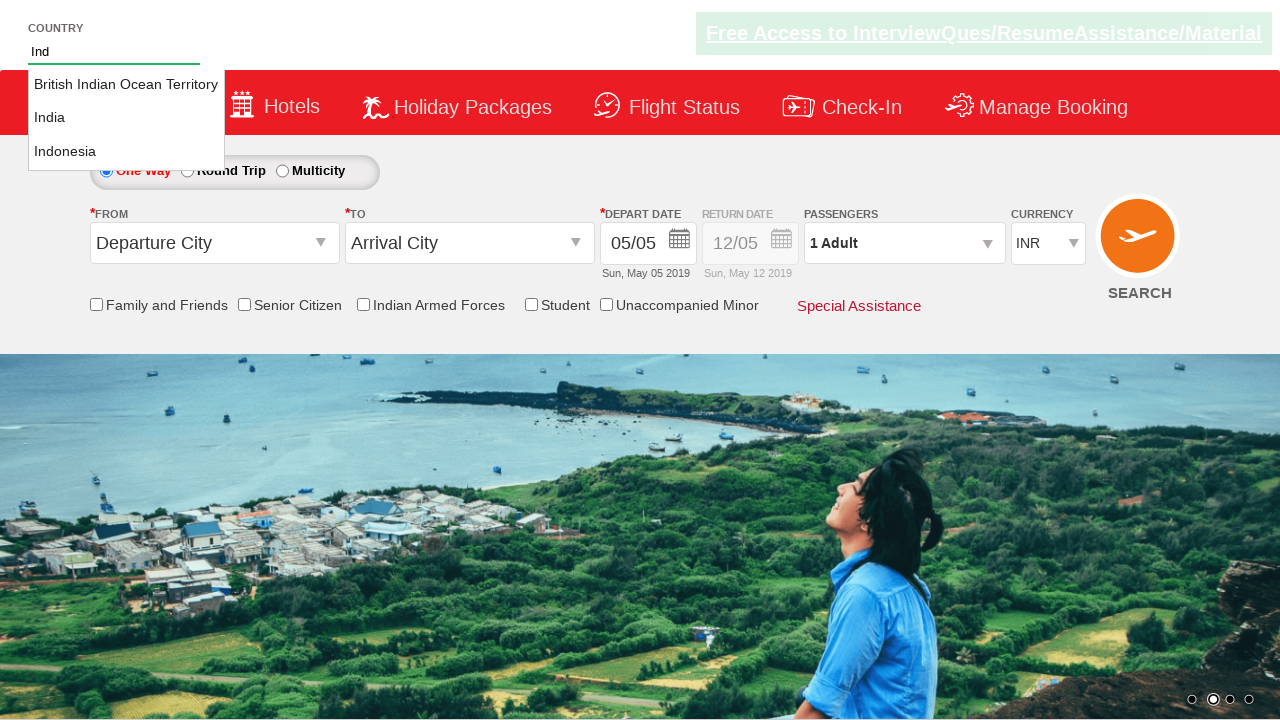

Found 3 country suggestions in dropdown
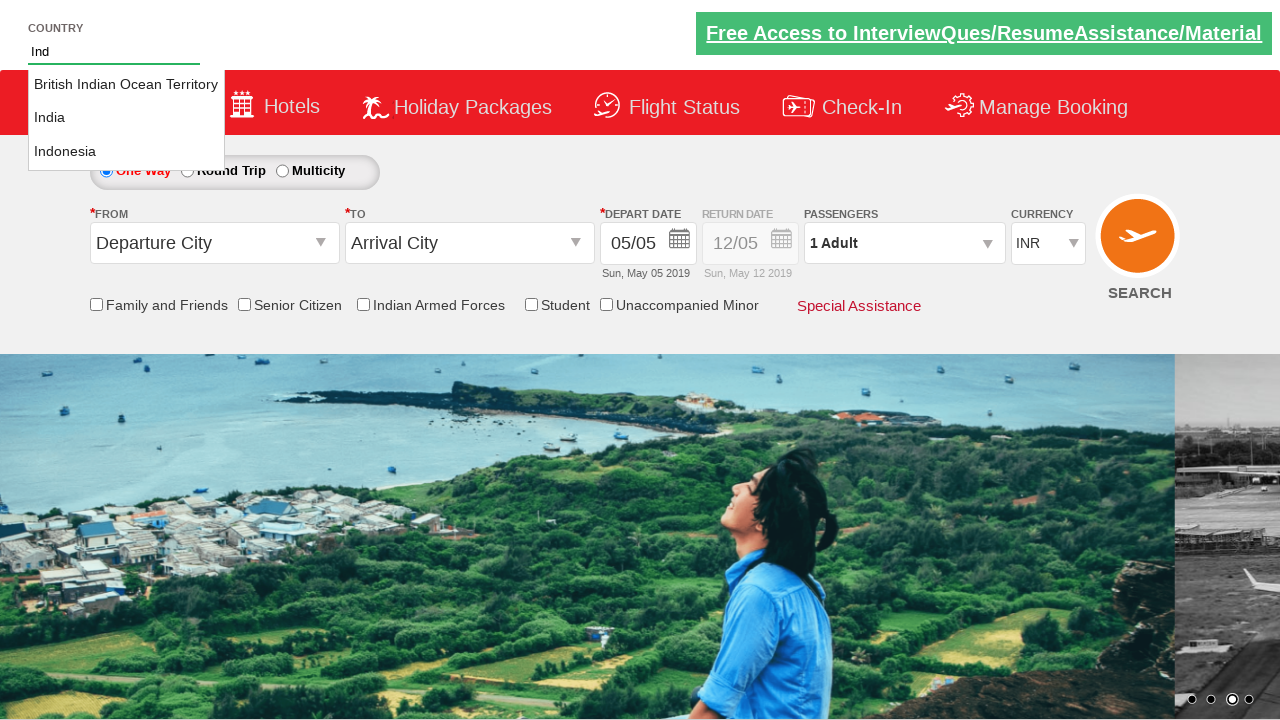

Clicked on 'India' option from suggestions at (126, 118) on li.ui-menu-item a >> nth=1
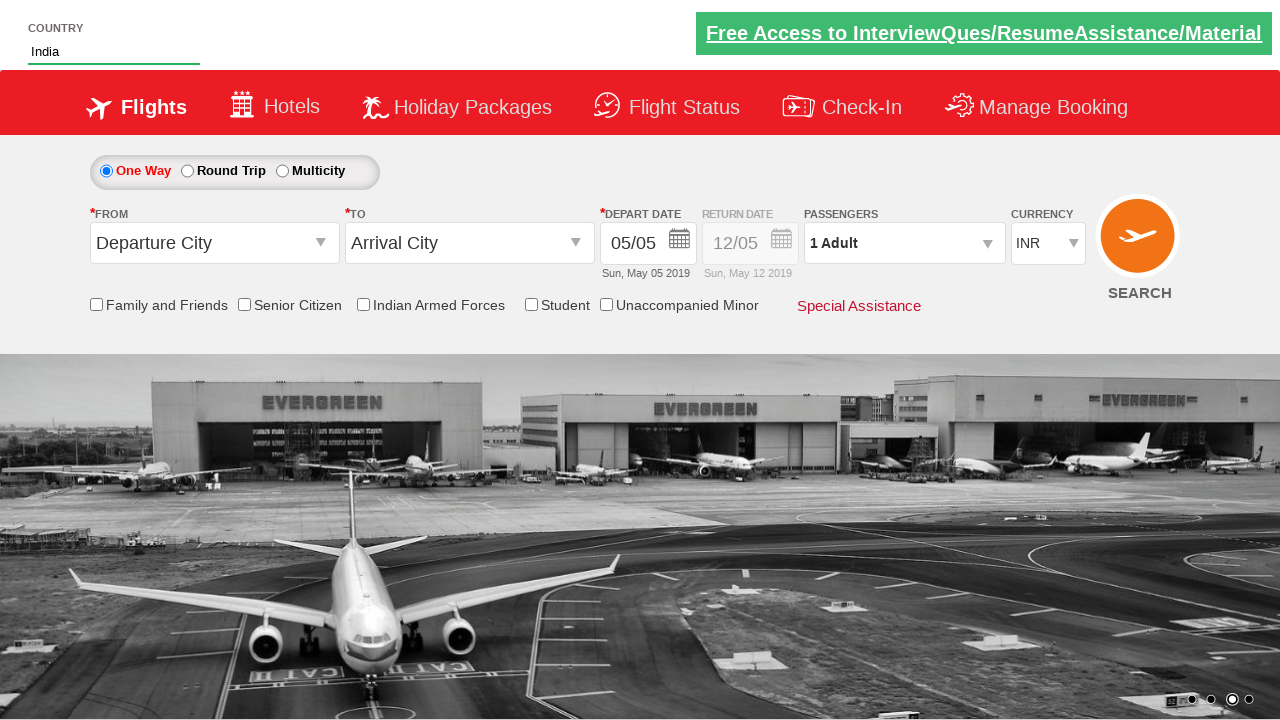

Verified that 'India' was successfully selected in the autosuggest field
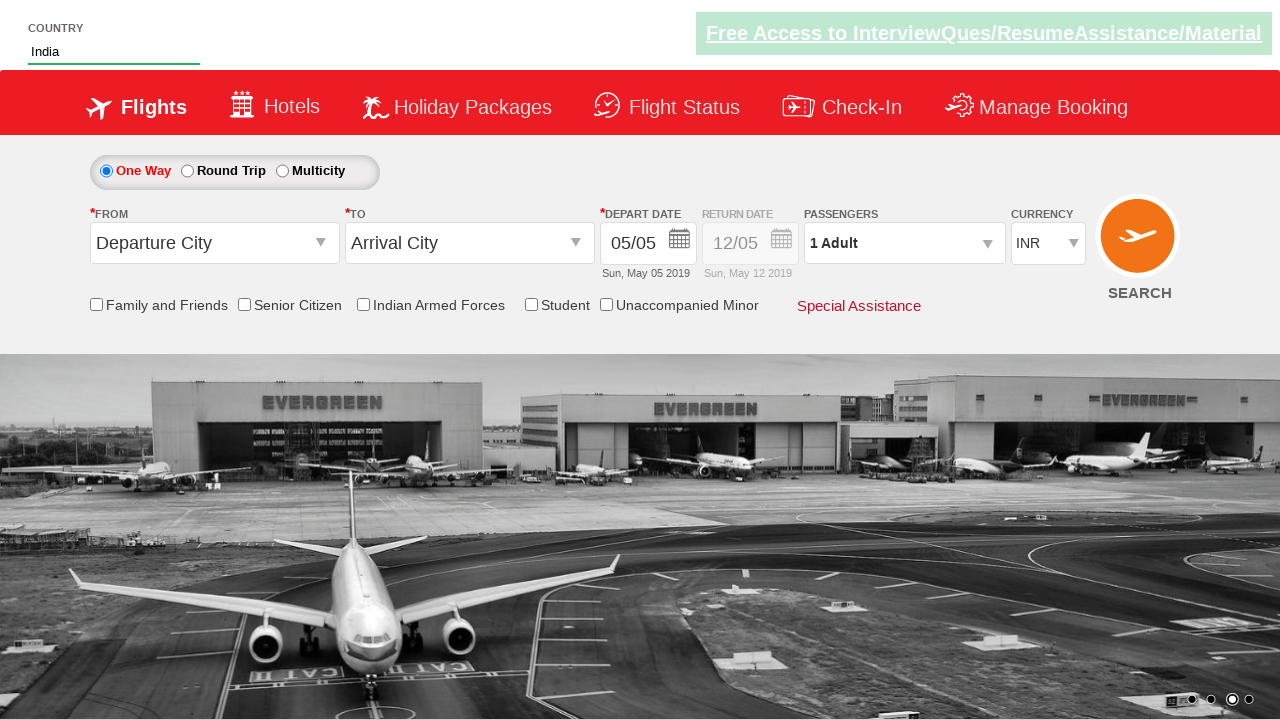

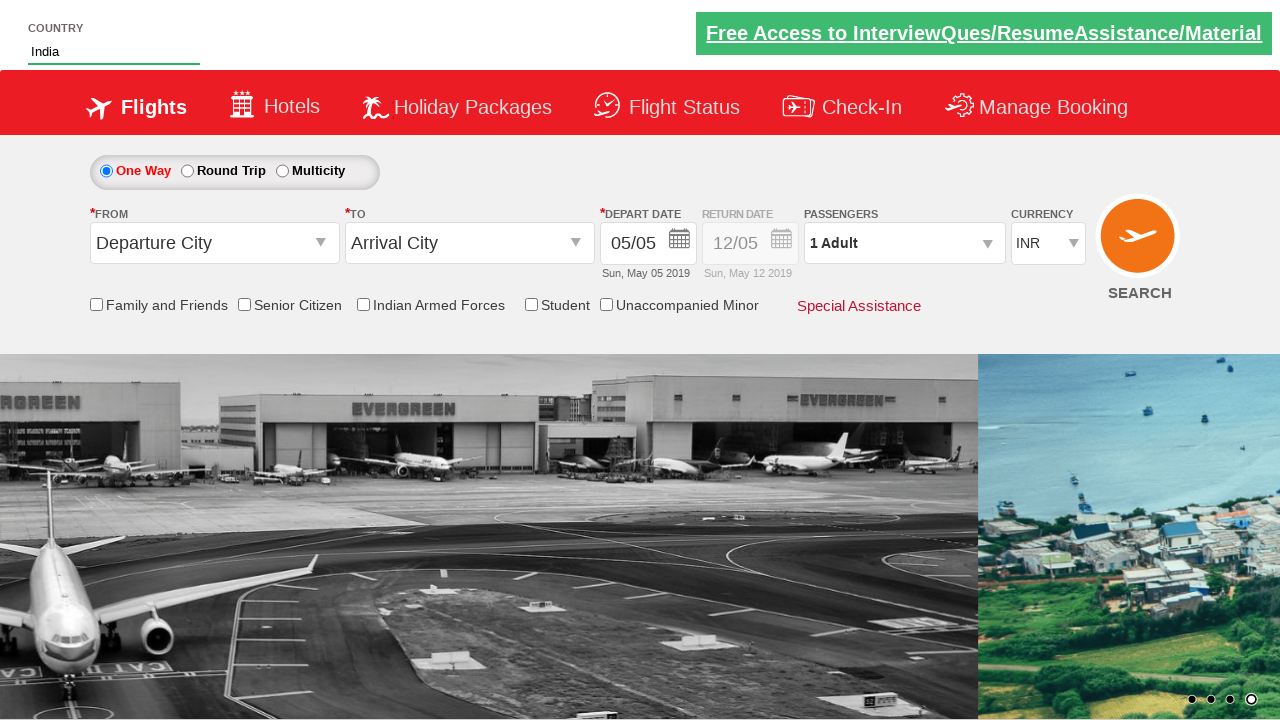